Tests dynamic controls page by checking the enabled state of a text input field and clicking a toggle button to change its state

Starting URL: https://v1.training-support.net/selenium/dynamic-controls

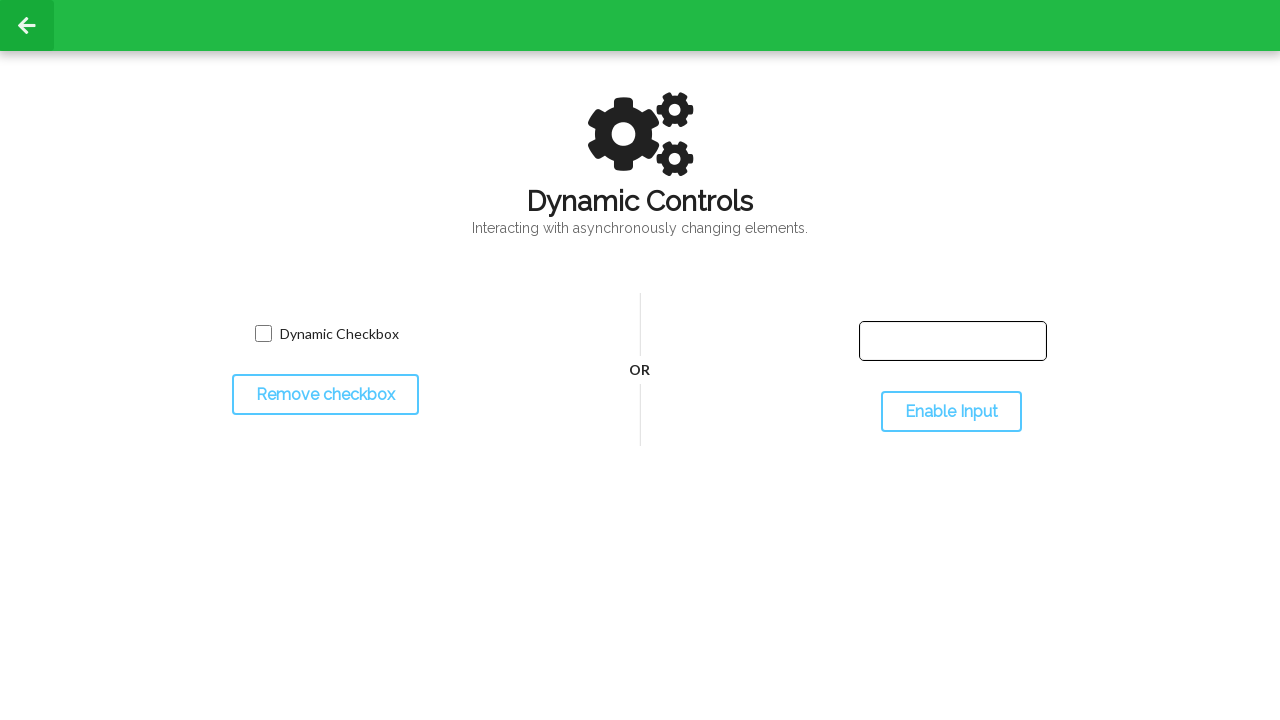

Located the text input field
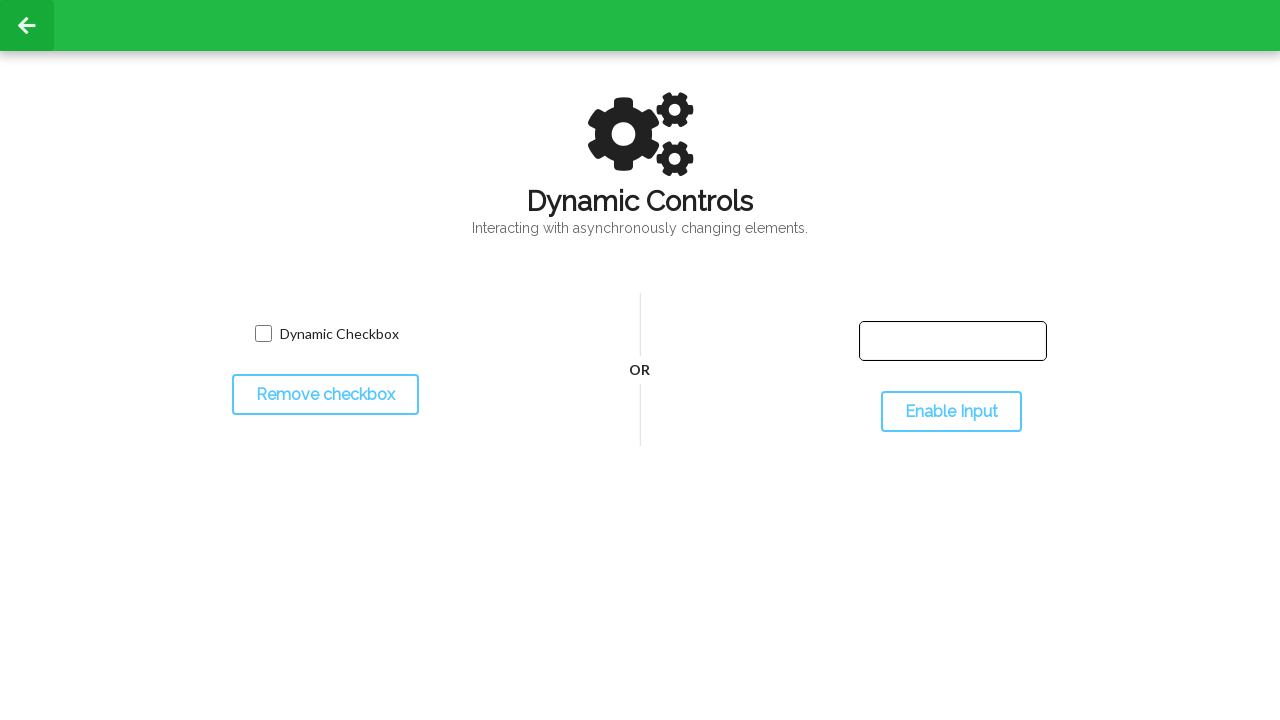

Checked initial enabled state of text field: False
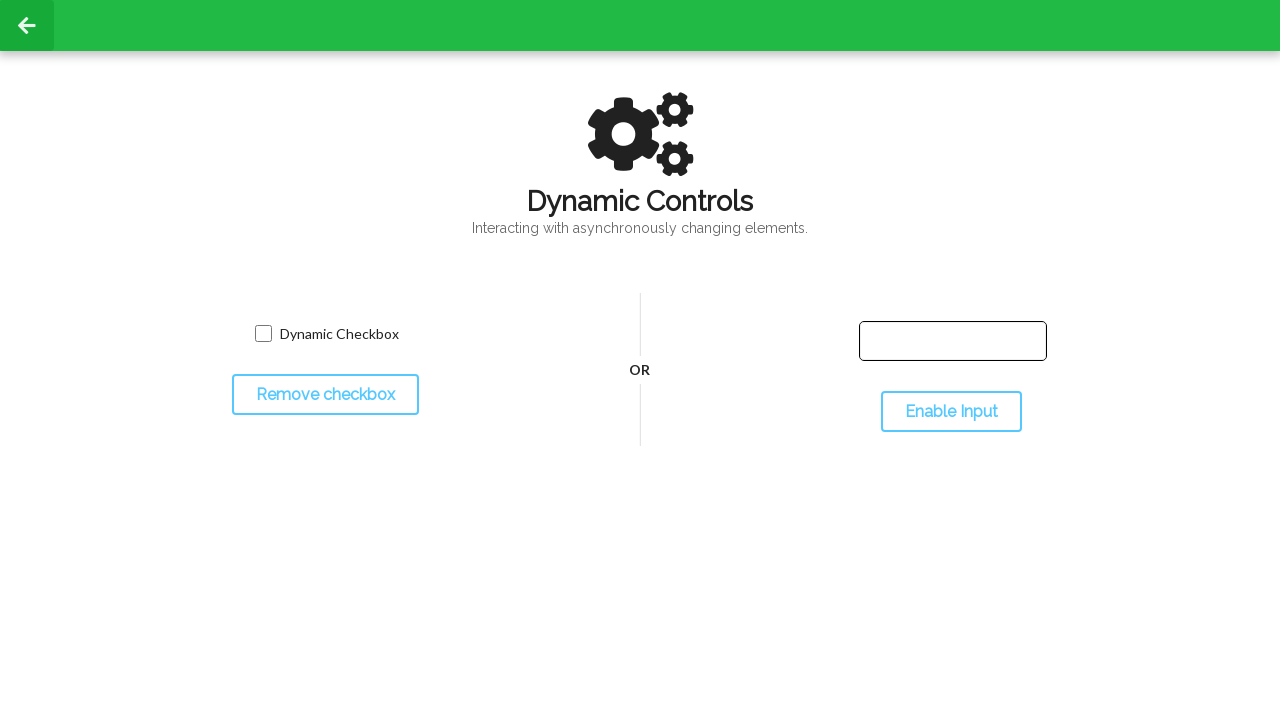

Clicked the toggle button to change input state at (951, 412) on #toggleInput
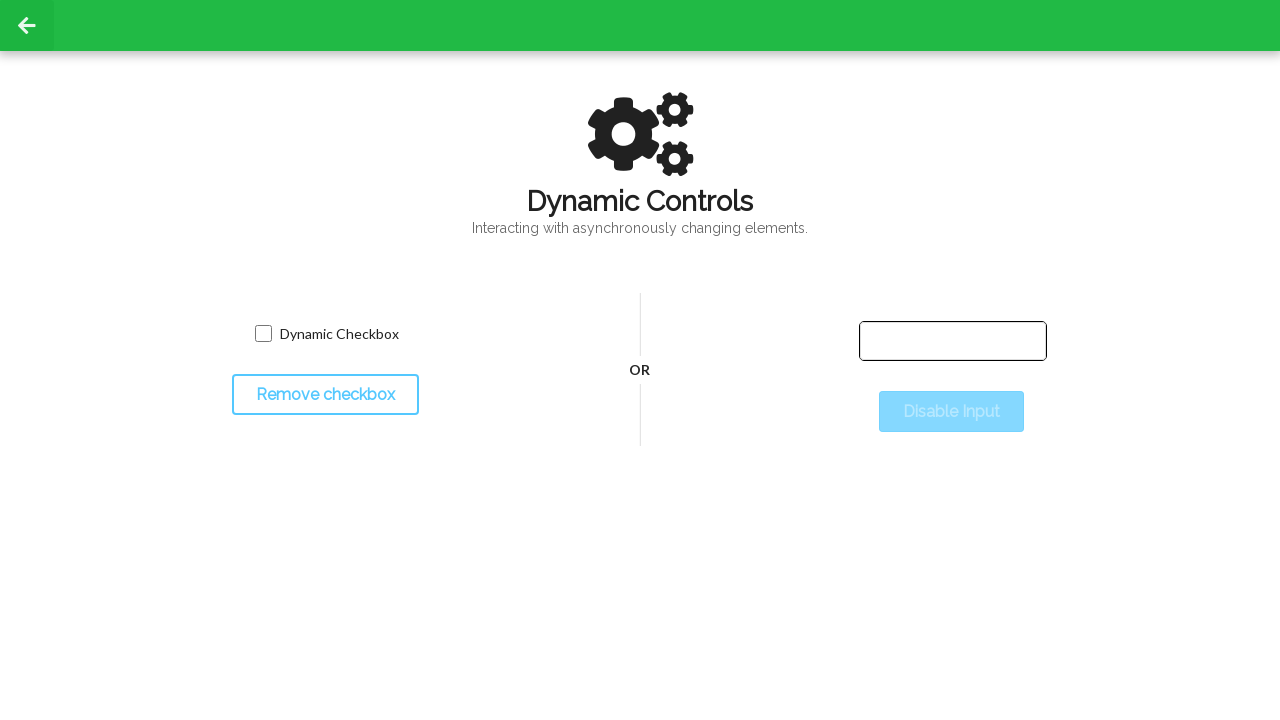

Waited 1000ms for state change to complete
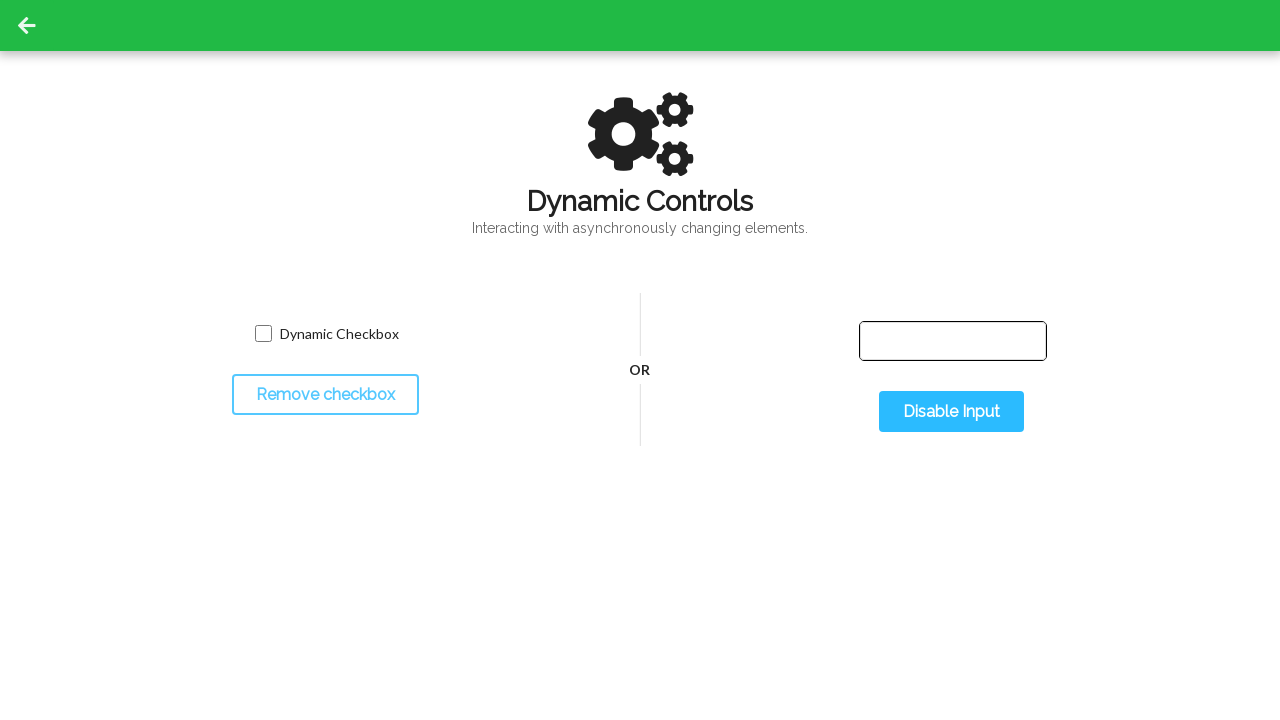

Checked enabled state of text field after toggle: True
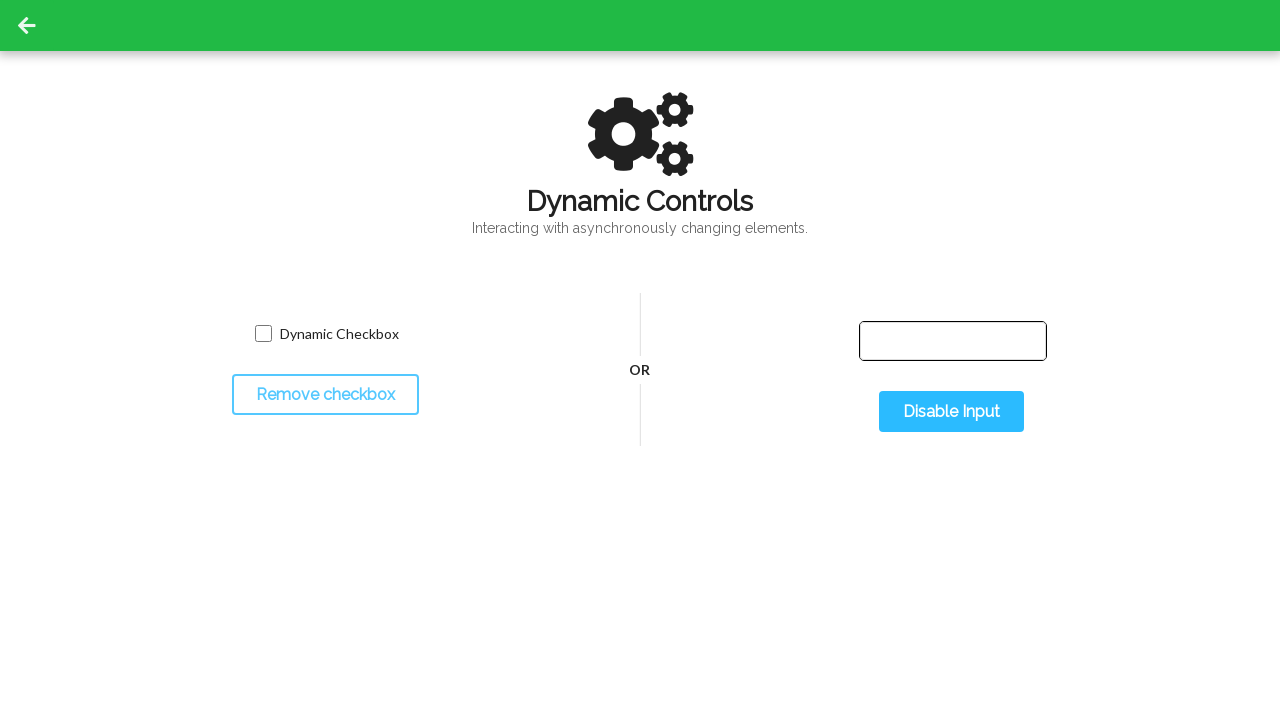

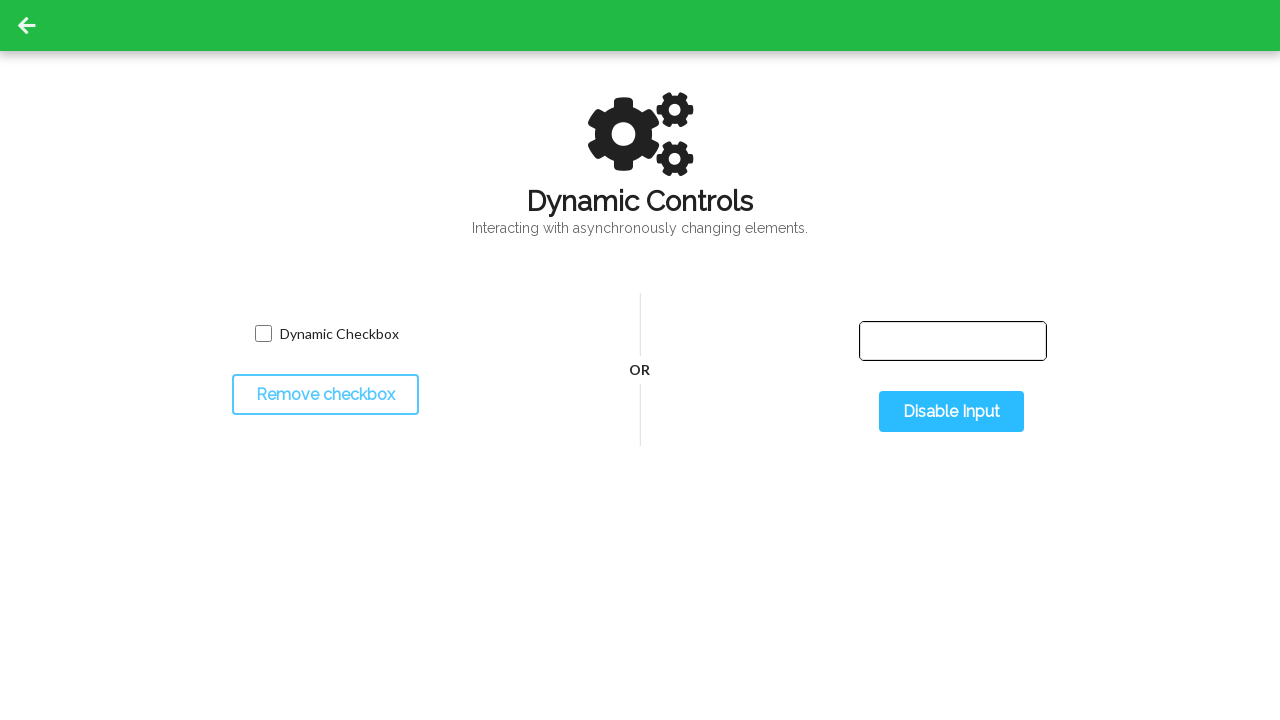